Tests navigation from the WebdriverIO homepage to the API documentation page by clicking the API menu link

Starting URL: https://webdriver.io/

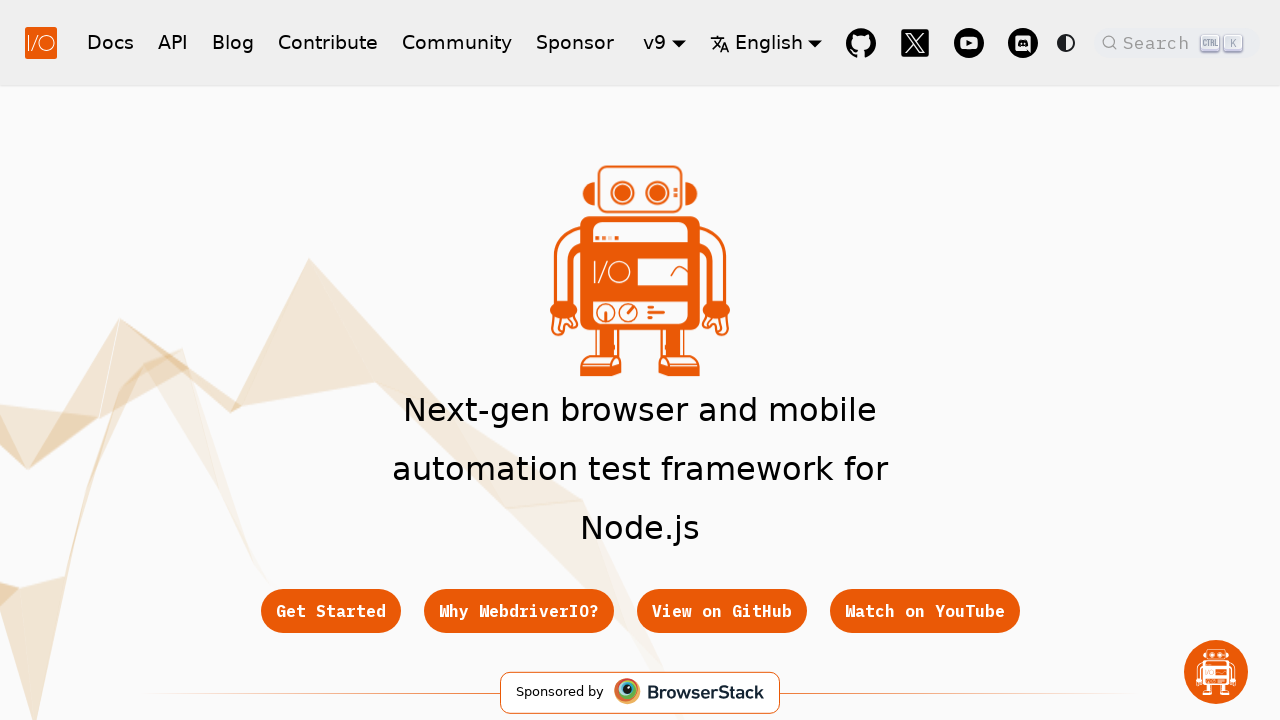

Clicked on the API menu link in the navbar at (173, 42) on .navbar__link[href="/docs/api"]
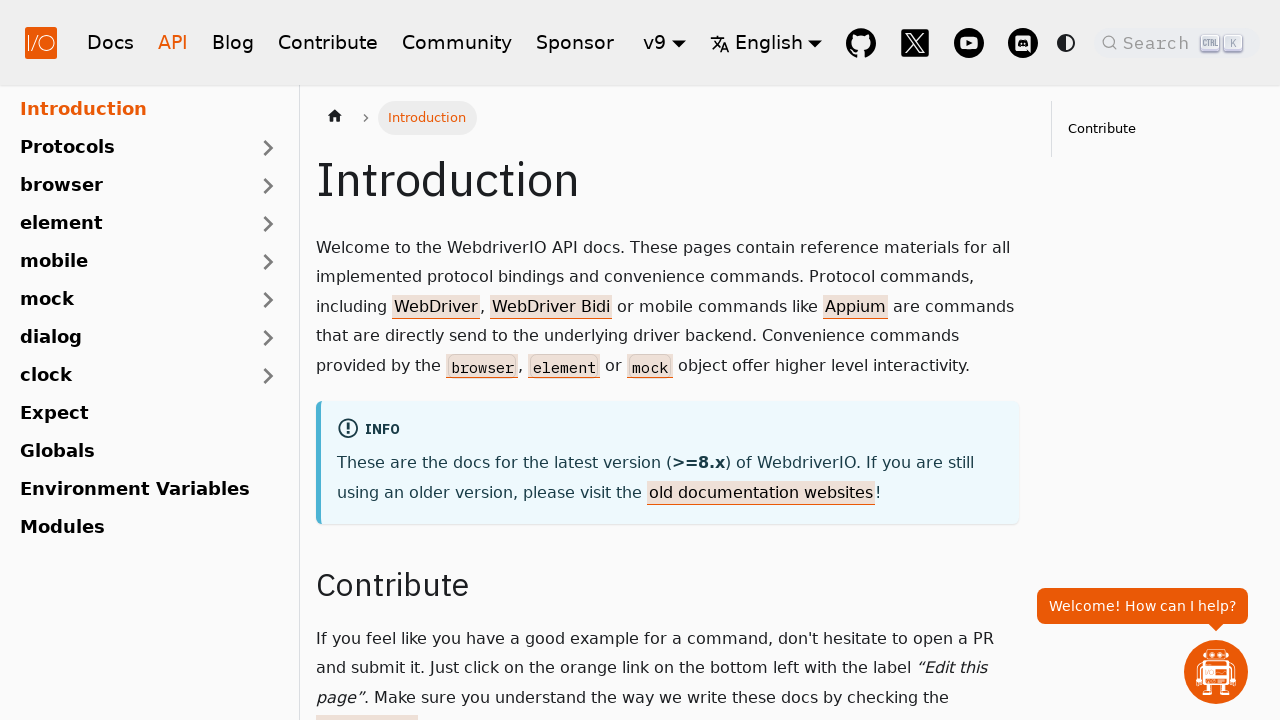

Navigation to API documentation page completed and URL verified
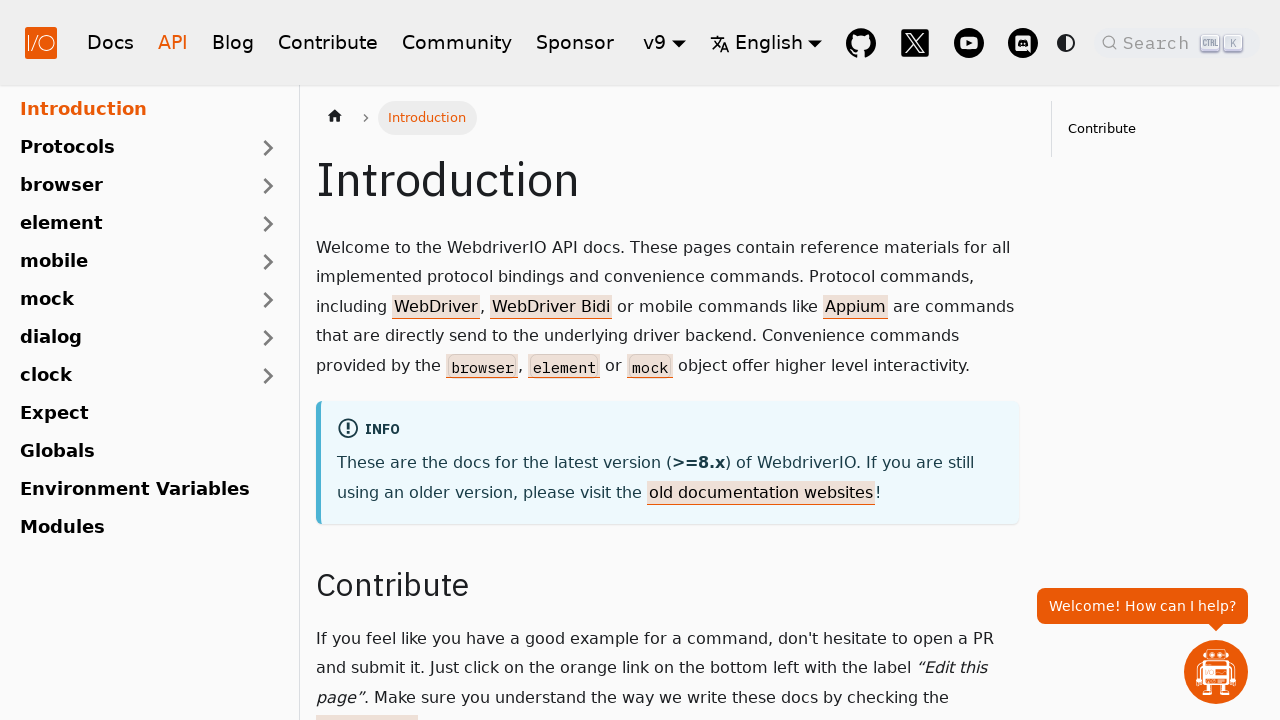

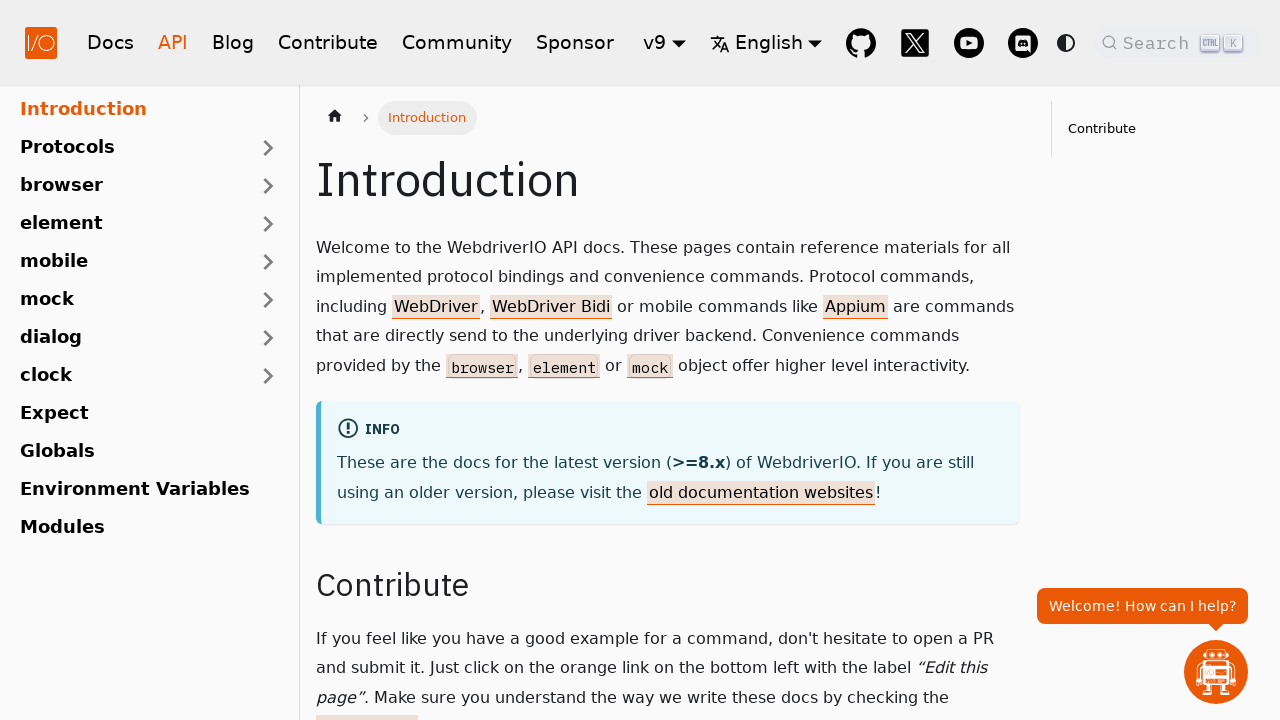